Tests right-click (context click) functionality on the Sortable link element on the jQuery UI homepage

Starting URL: https://jqueryui.com

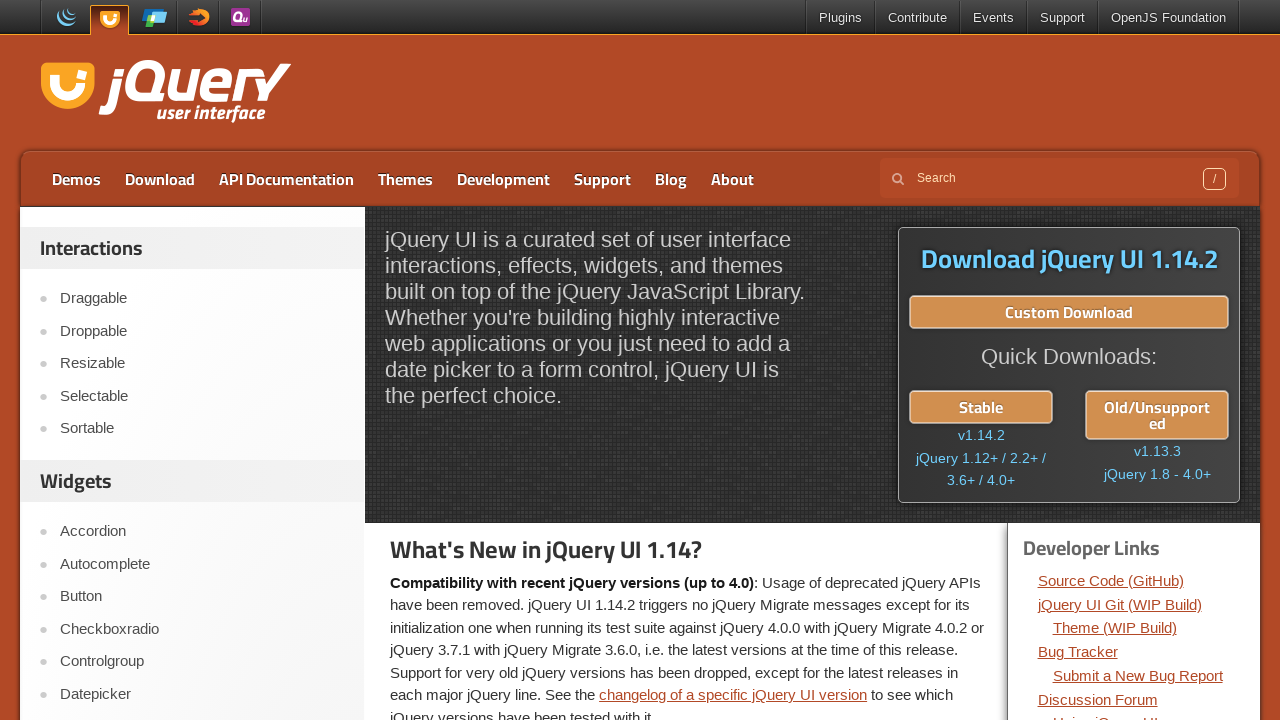

Navigated to jQuery UI homepage
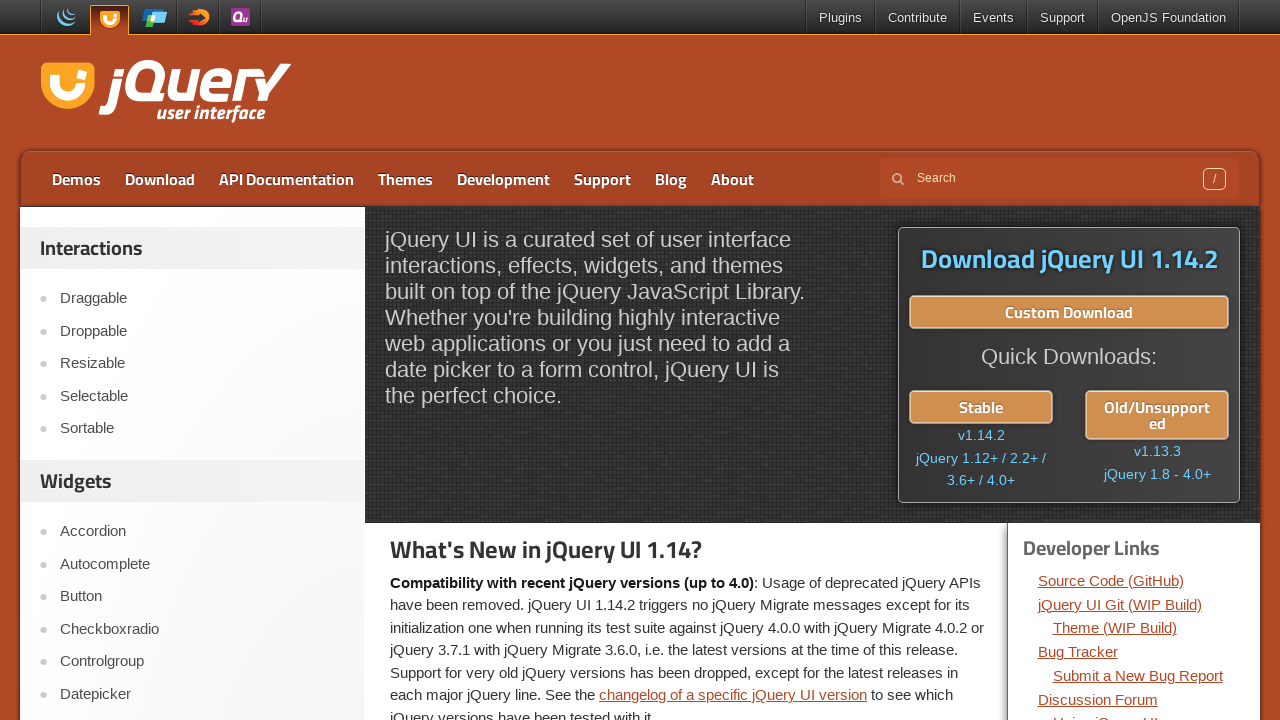

Right-clicked on the Sortable link element at (202, 429) on text=Sortable
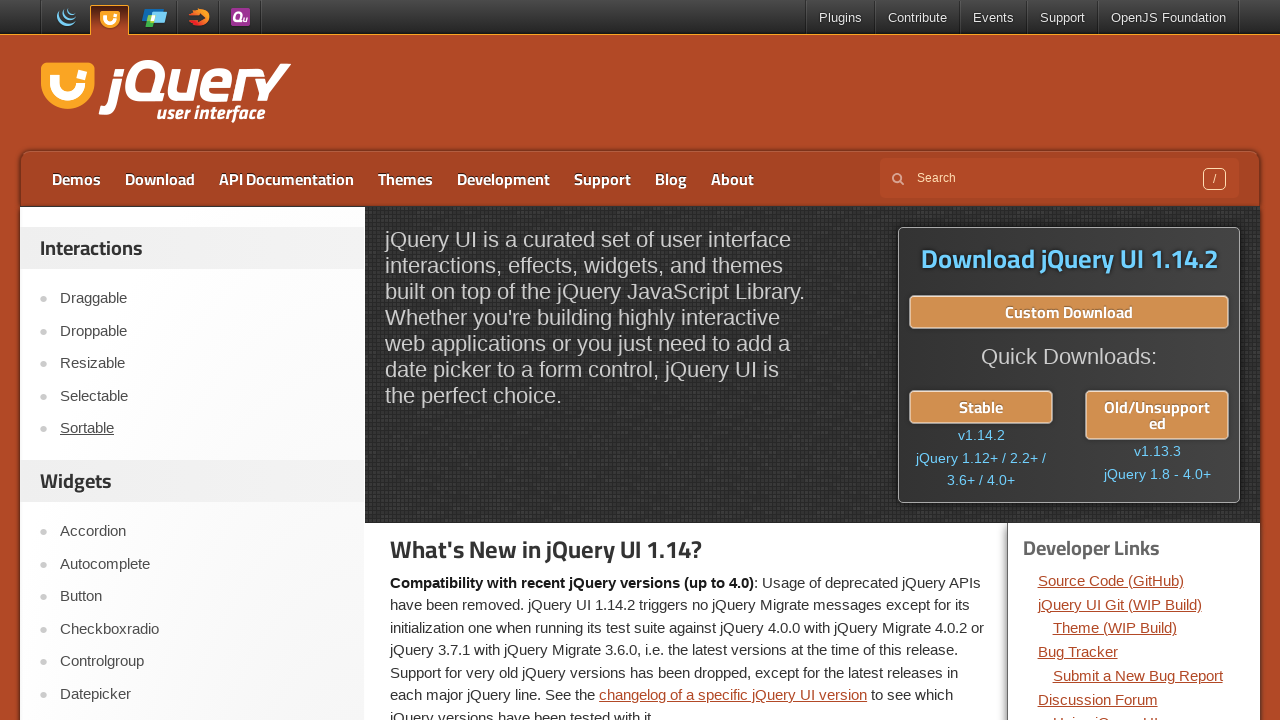

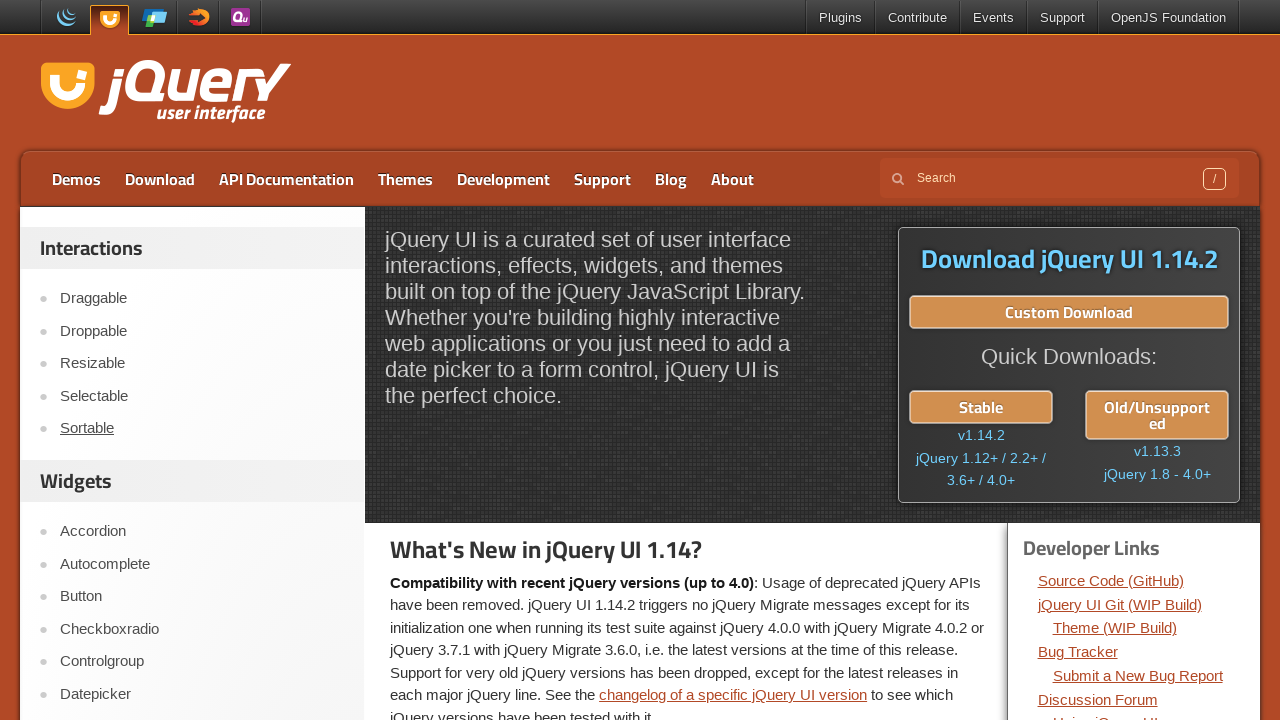